Fills out a web form with various input types including text, password, textarea, and dropdown selection, then submits the form

Starting URL: https://www.selenium.dev/selenium/web/web-form.html

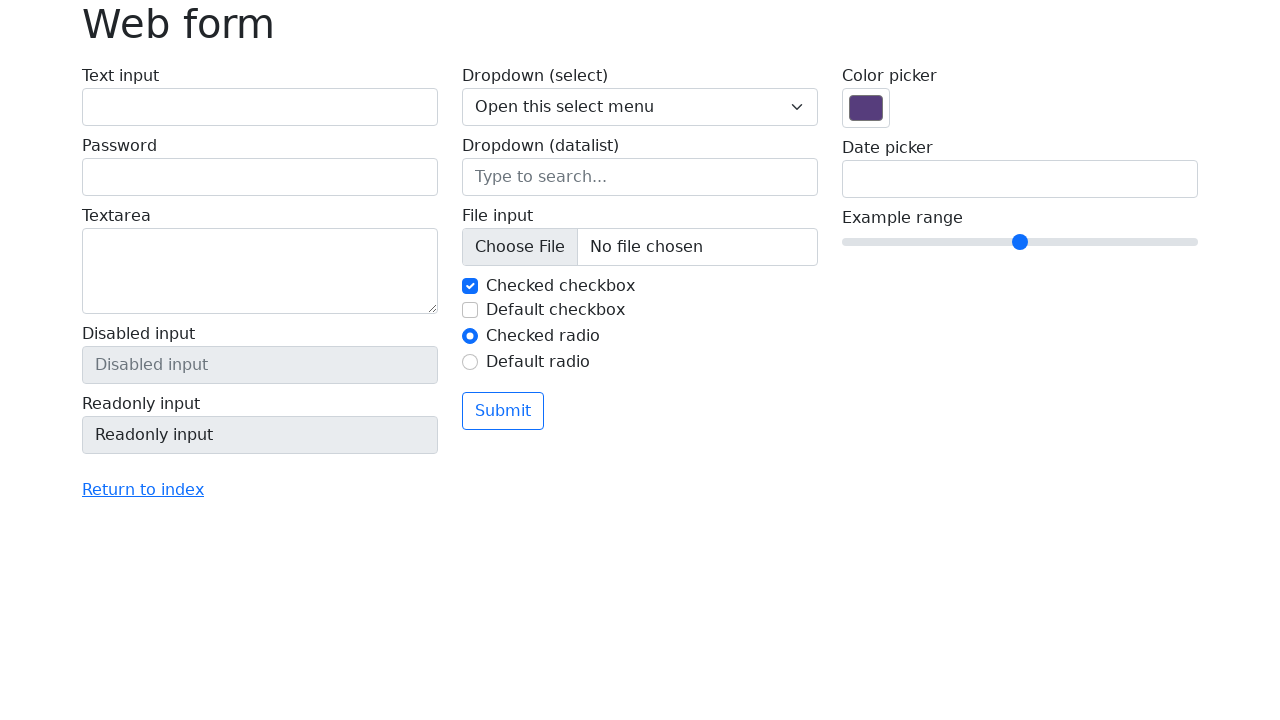

Filled text input field with 'some text' on #my-text-id
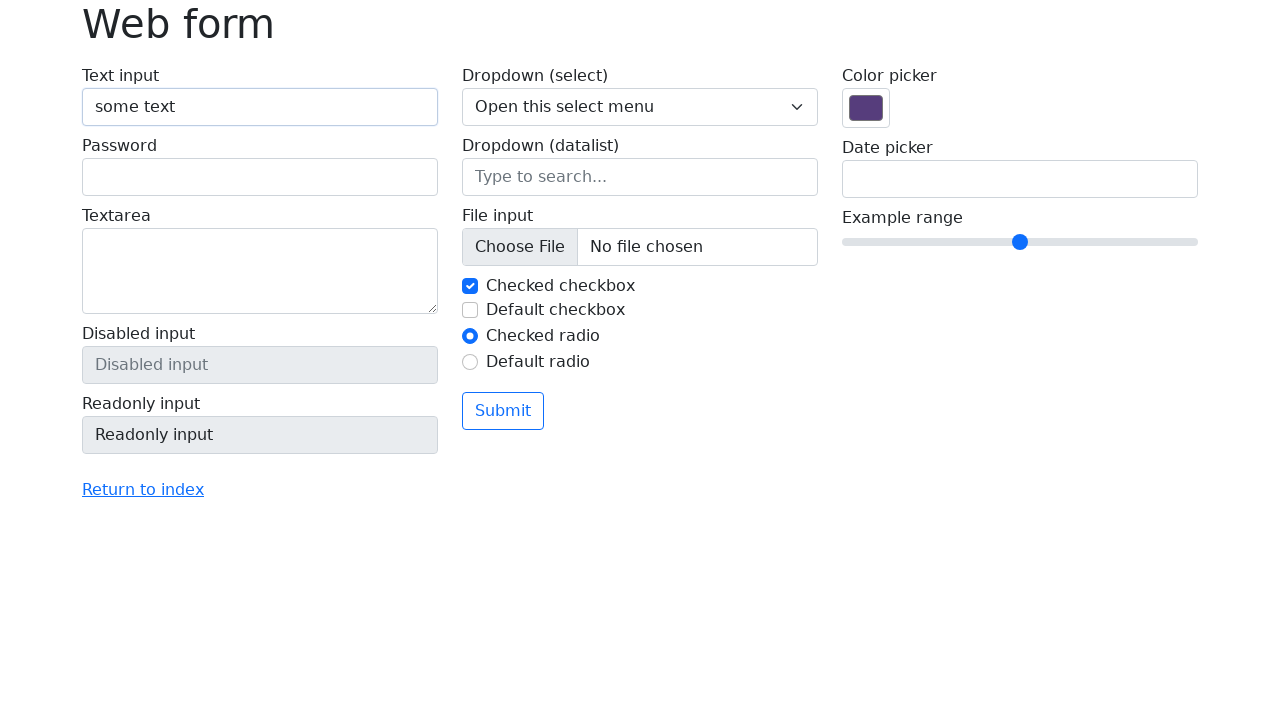

Filled password input field with 'some password' on input[name='my-password']
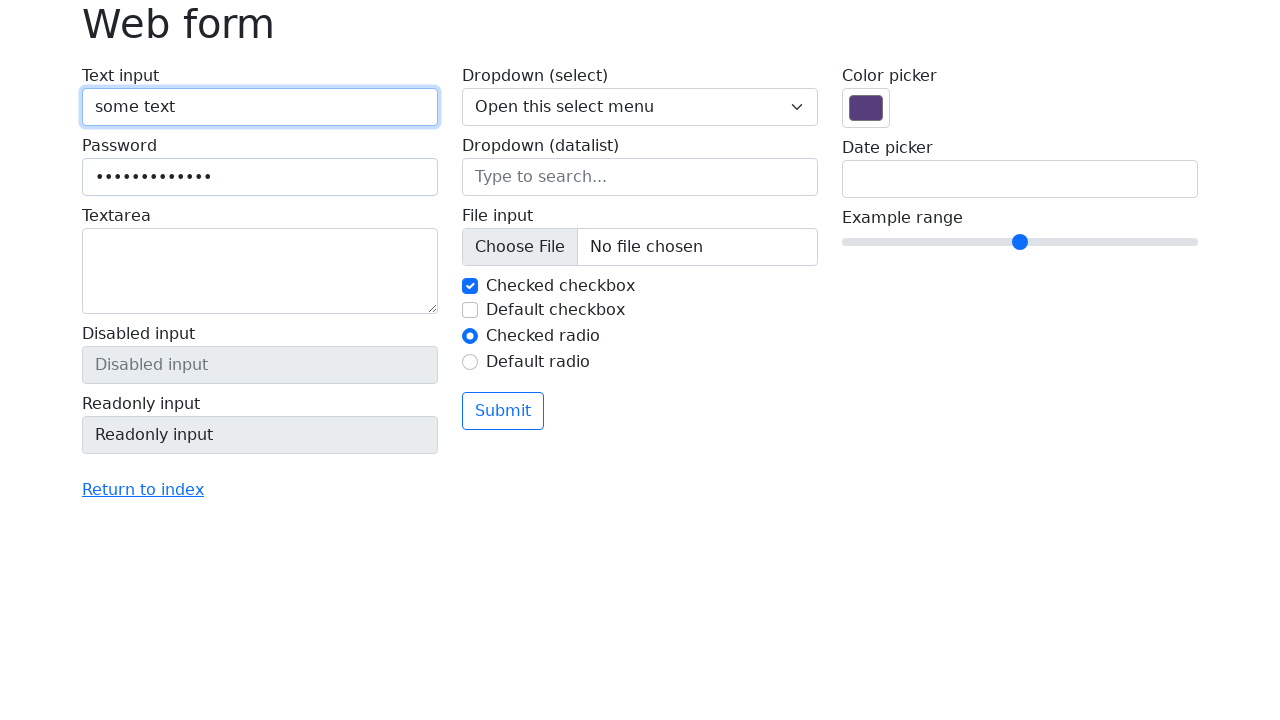

Filled textarea field with 'some textarea' on textarea[name='my-textarea']
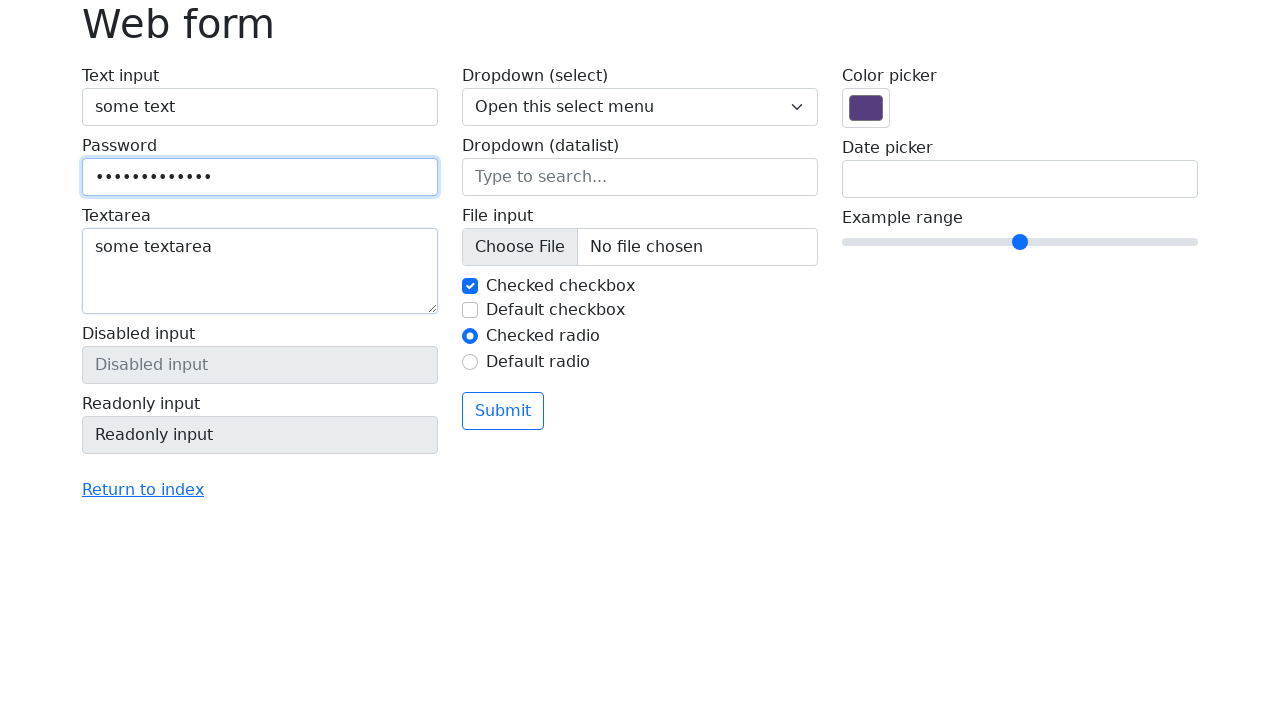

Selected option '2' from dropdown on select[name='my-select']
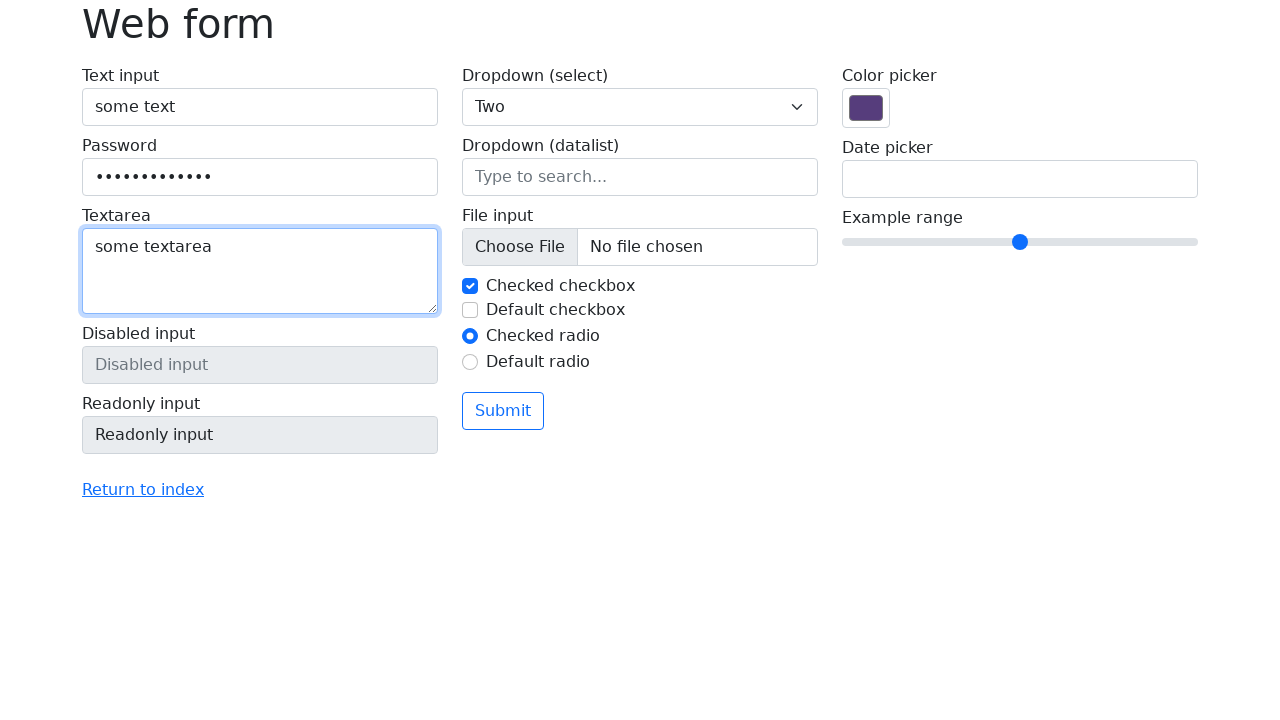

Clicked submit button to submit the form at (503, 411) on button
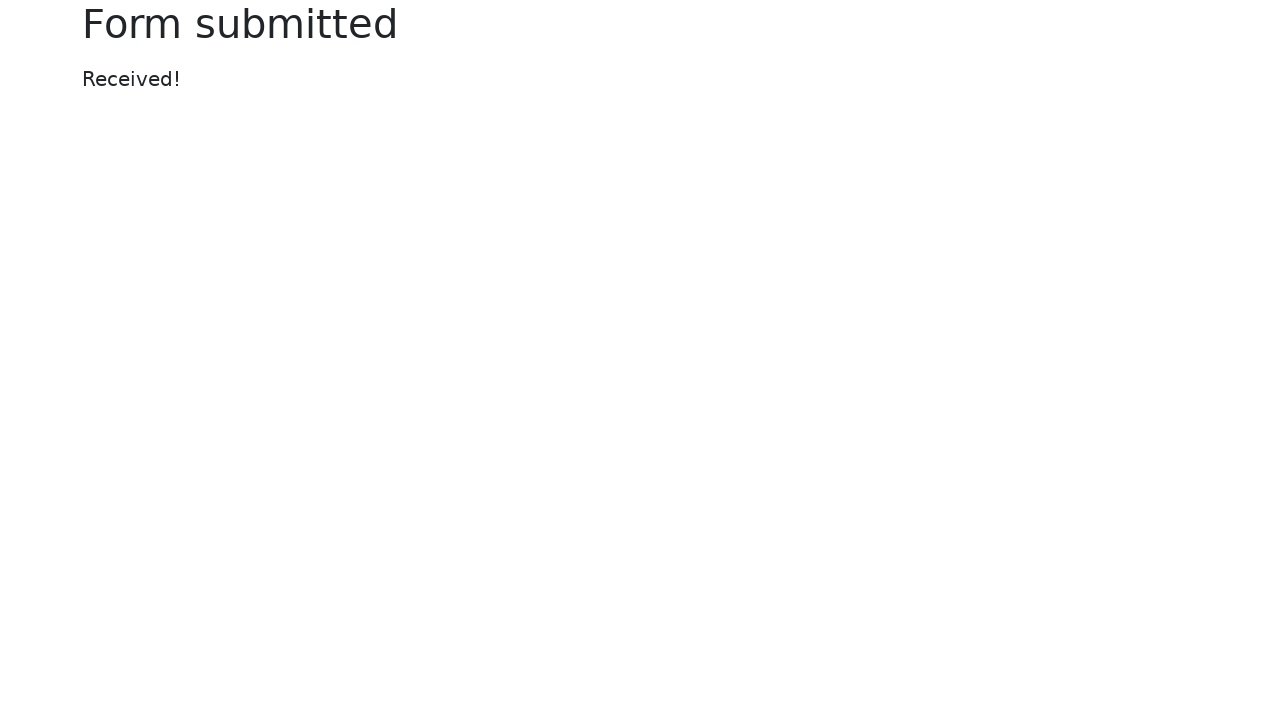

Success message appeared on the page
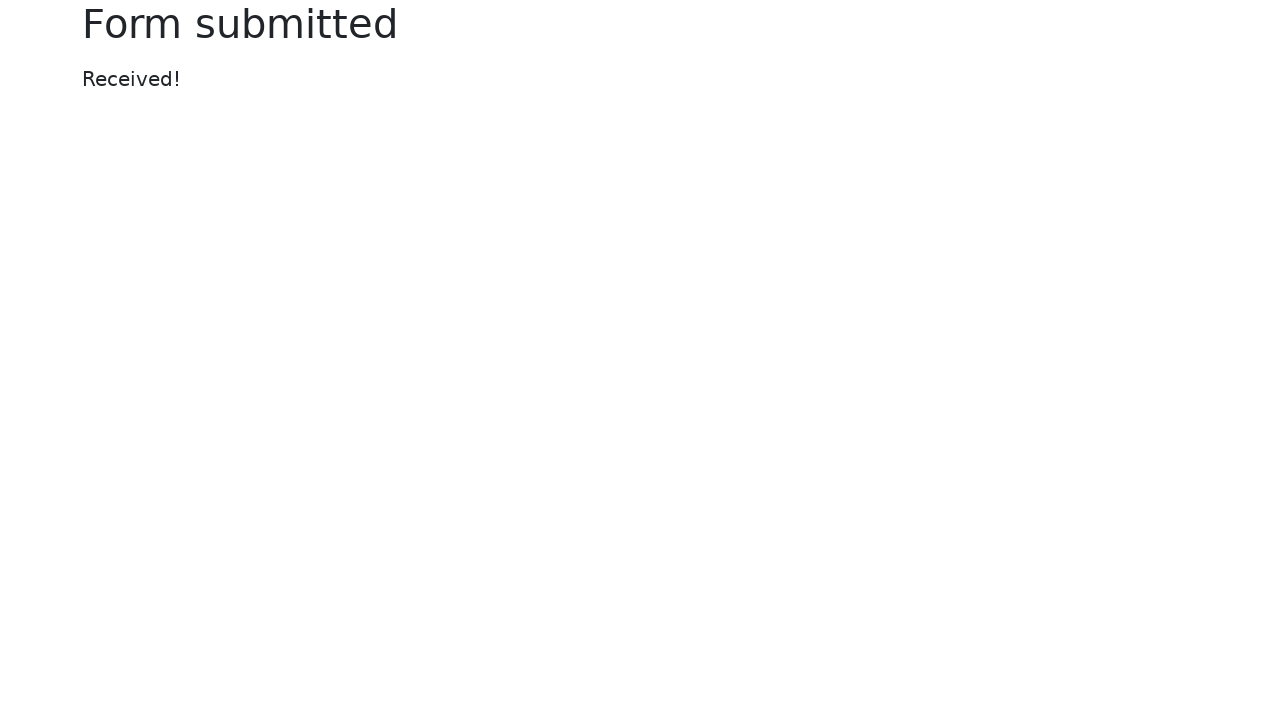

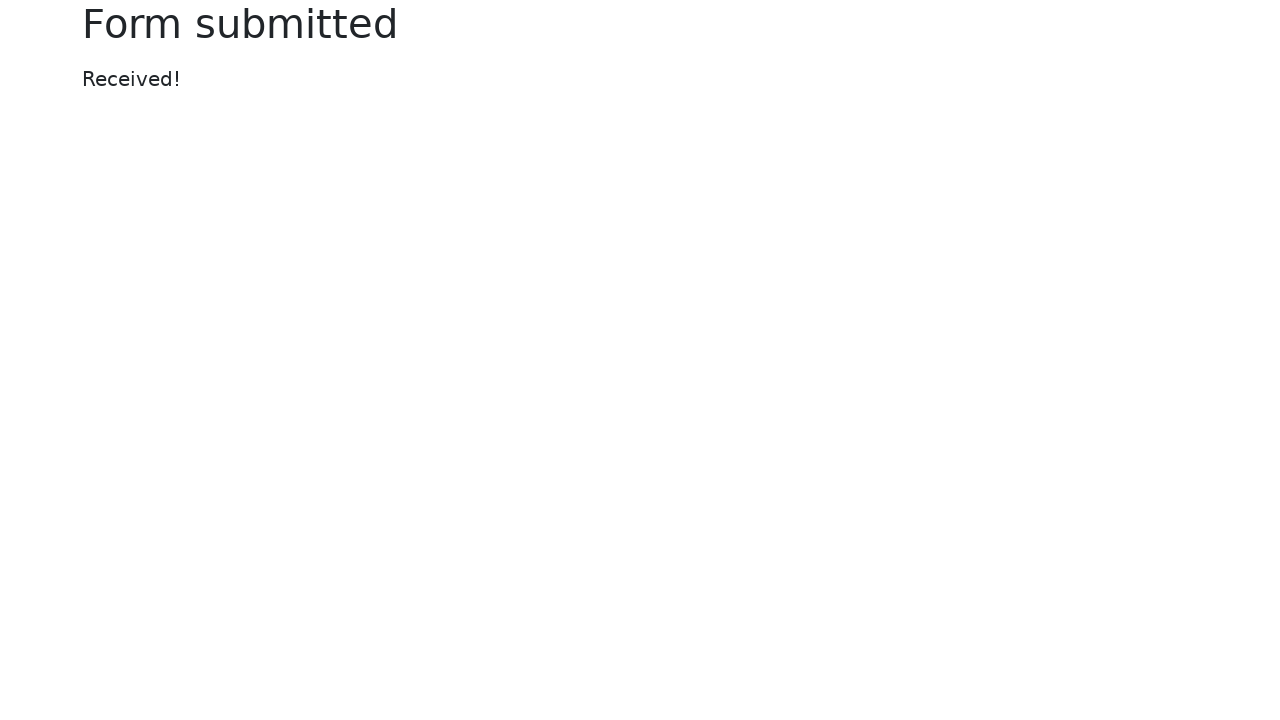